Verifies the label text for username and password fields

Starting URL: https://the-internet.herokuapp.com

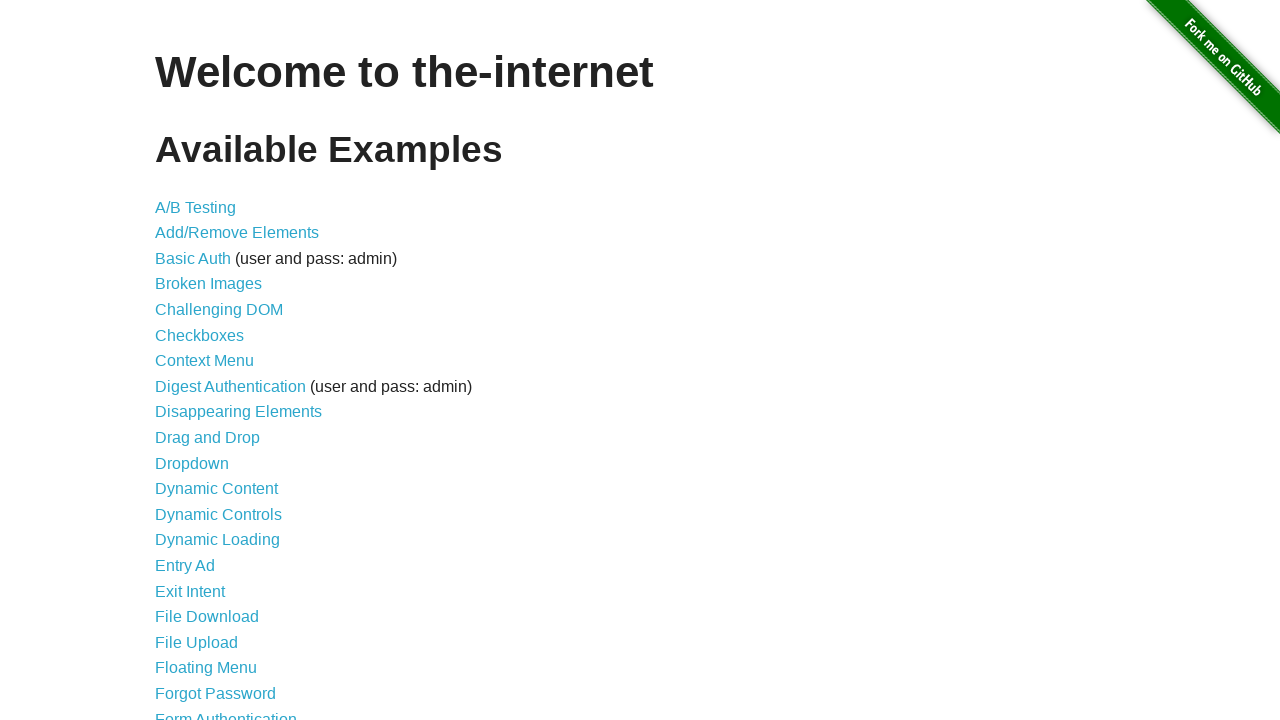

Navigated to the-internet.herokuapp.com
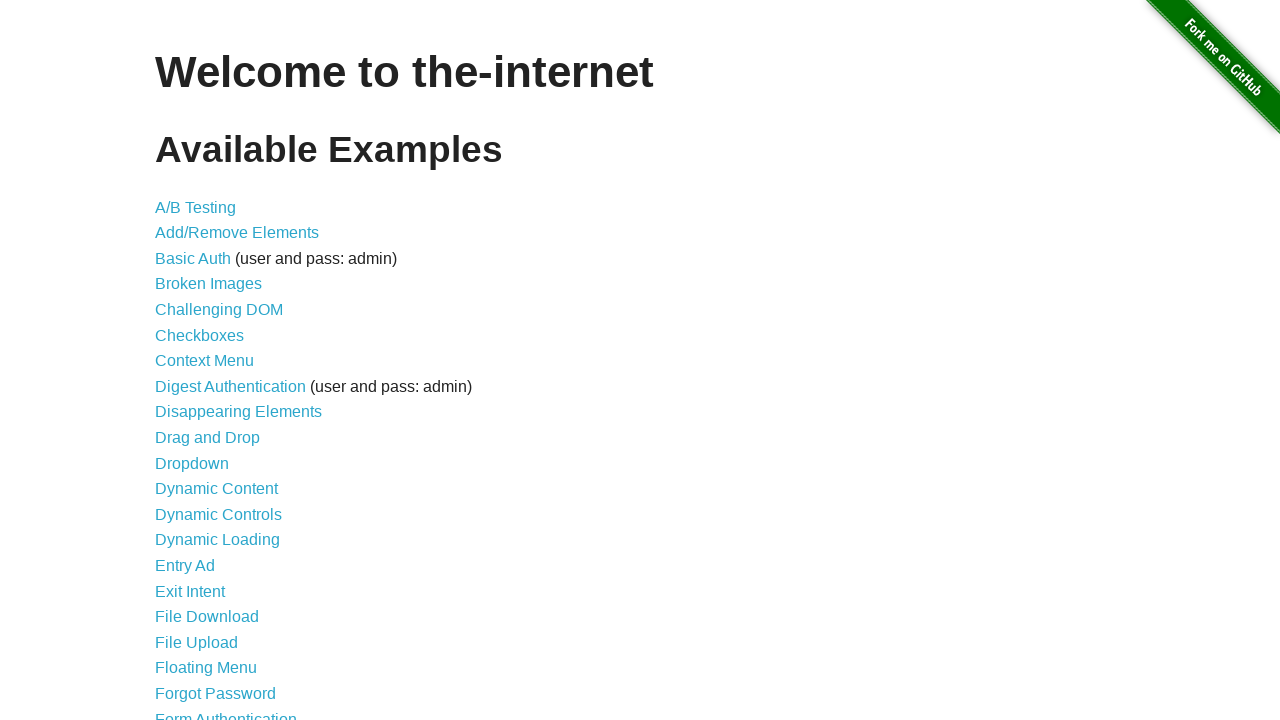

Clicked on Form Authentication link at (226, 712) on xpath=//a[normalize-space()='Form Authentication']
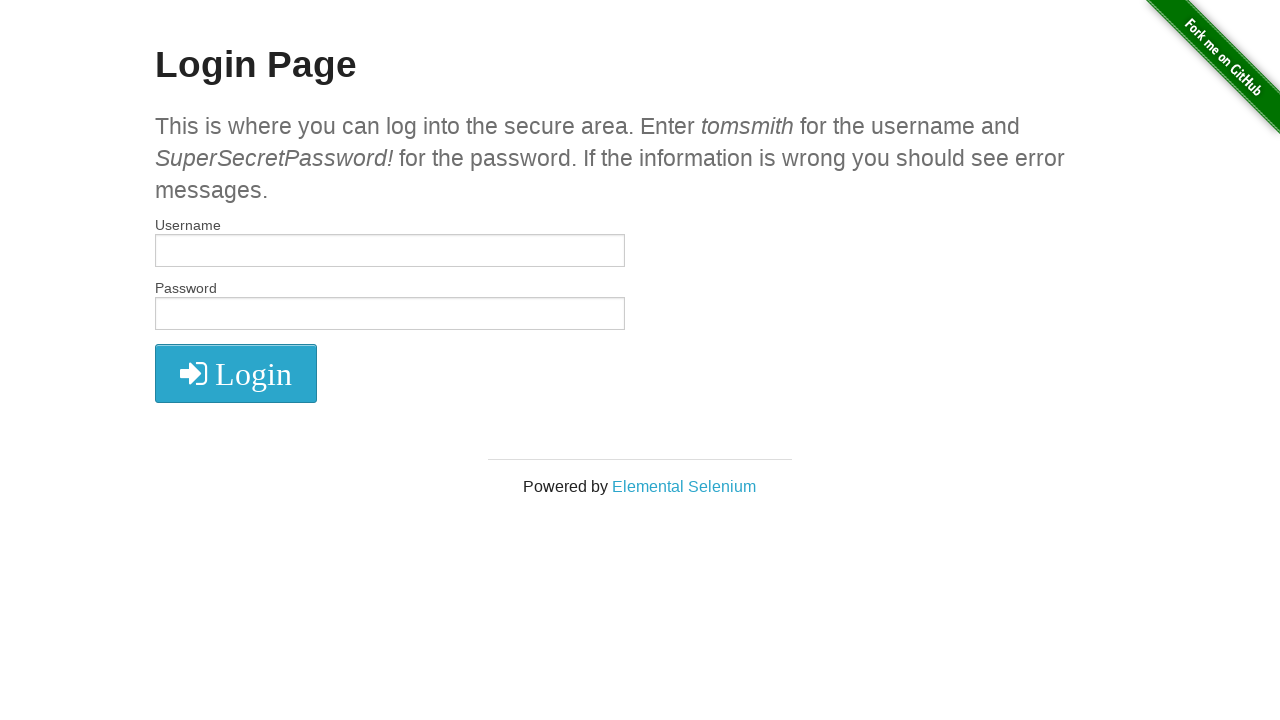

Retrieved all label elements from the page
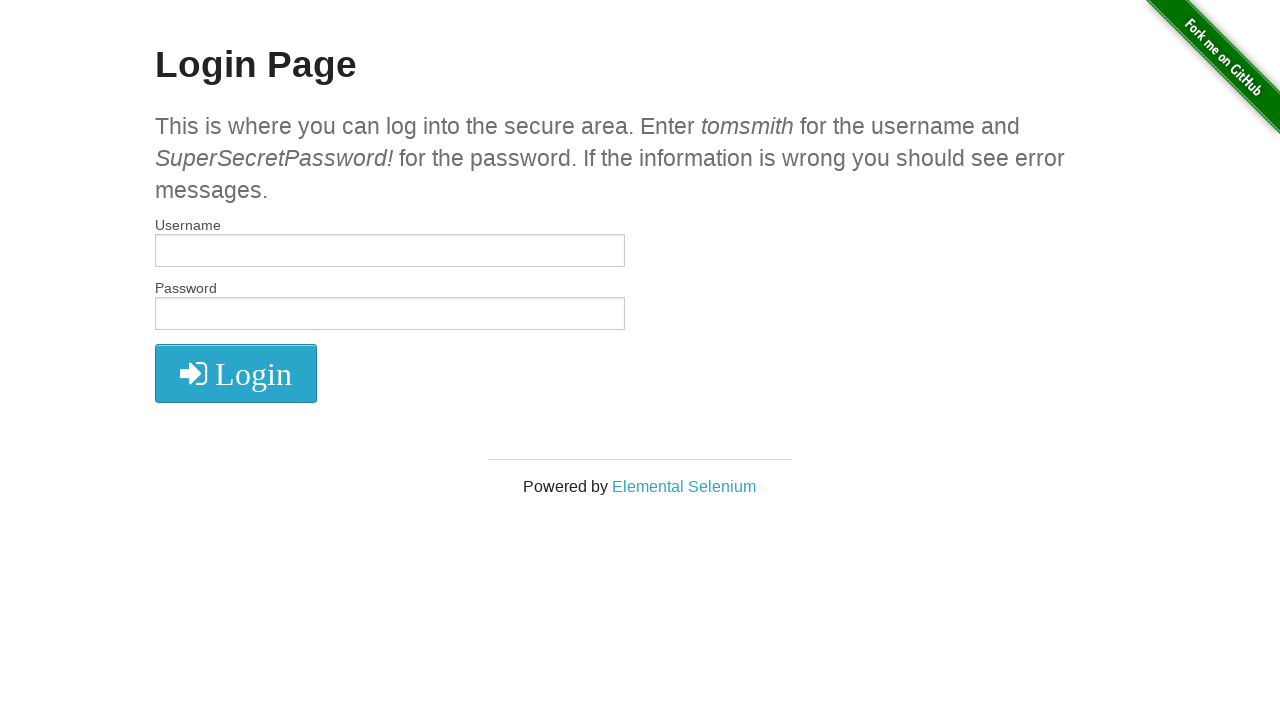

Verified first label text is 'Username'
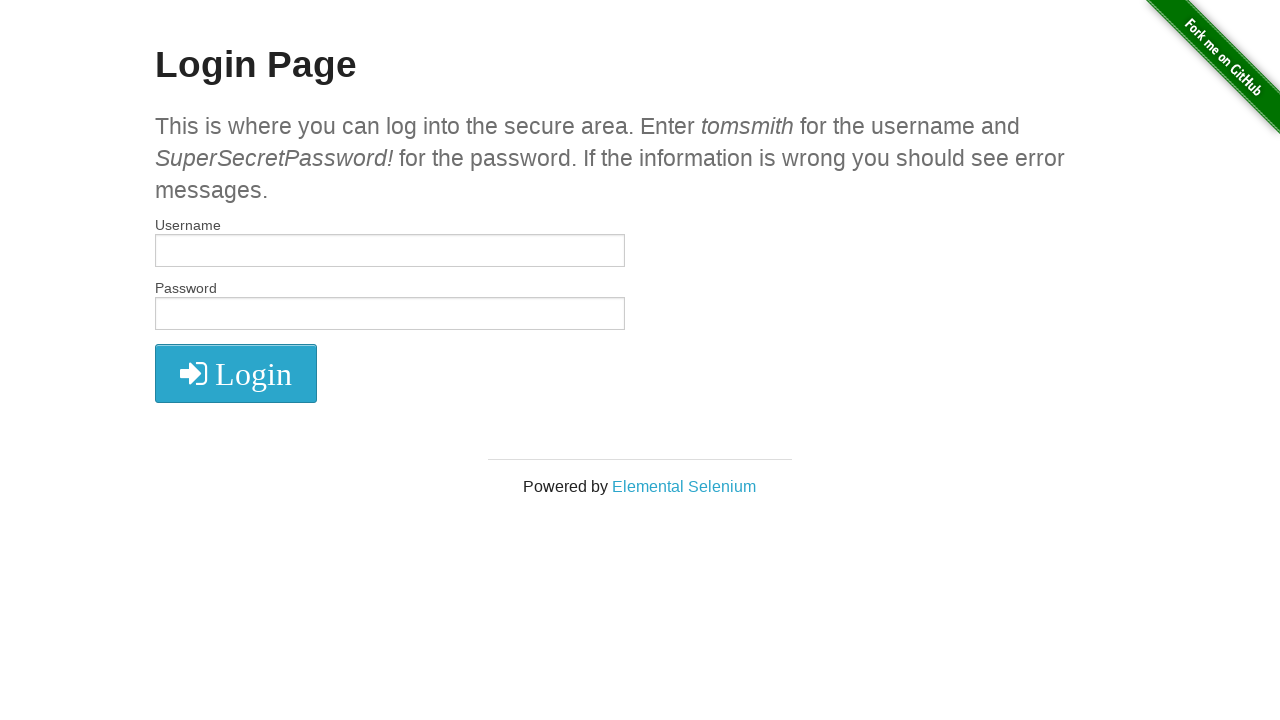

Verified second label text is 'Password'
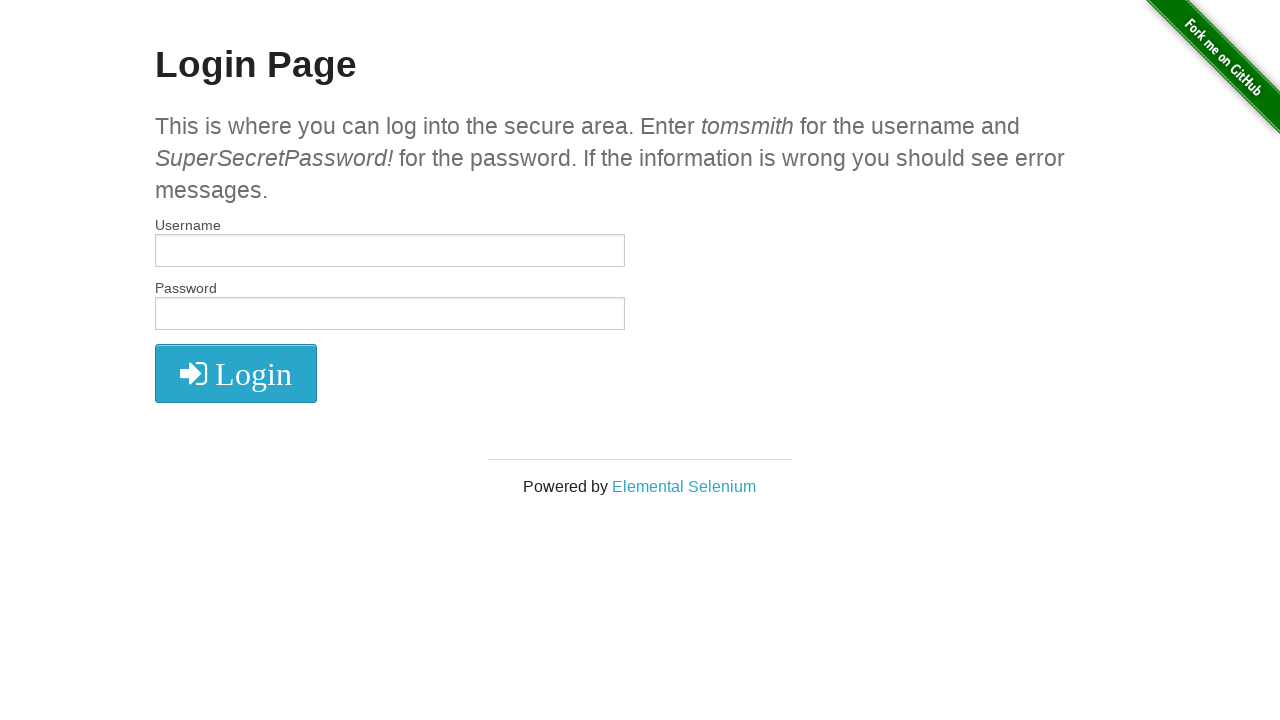

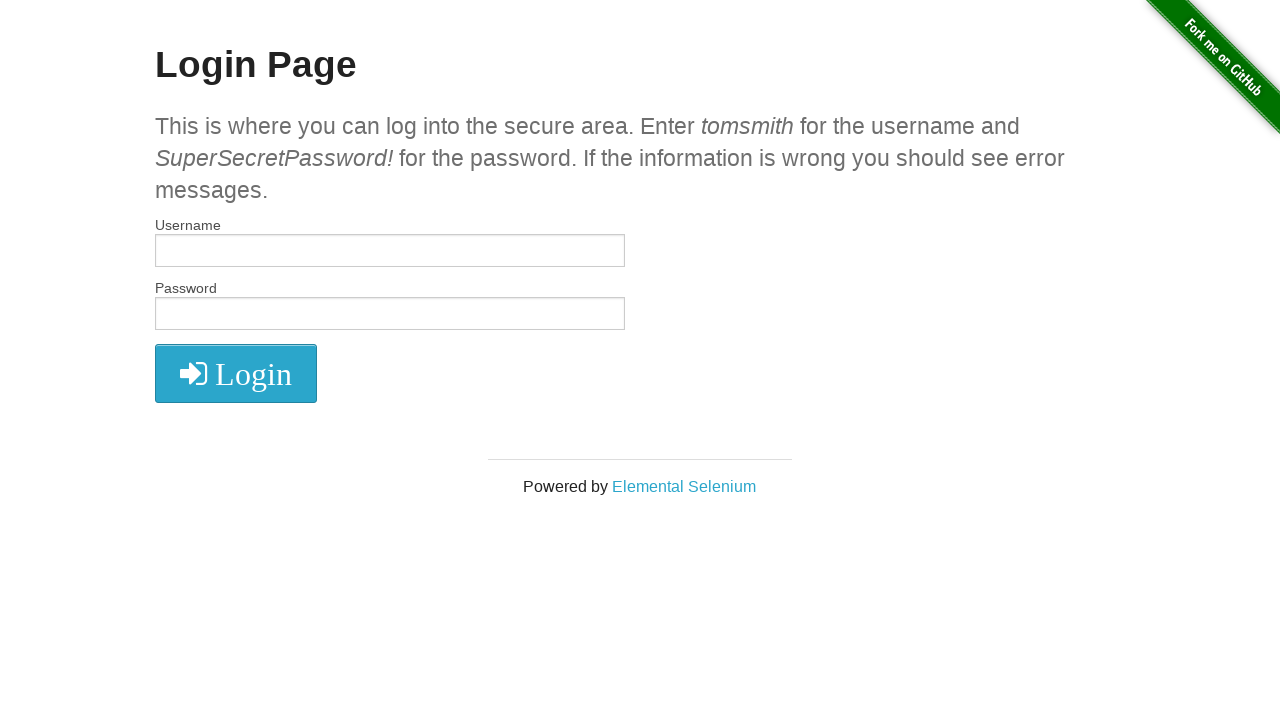